Tests setting a date value in the RedBus calendar input field using JavaScript execution to directly modify the input value

Starting URL: https://www.redbus.com/

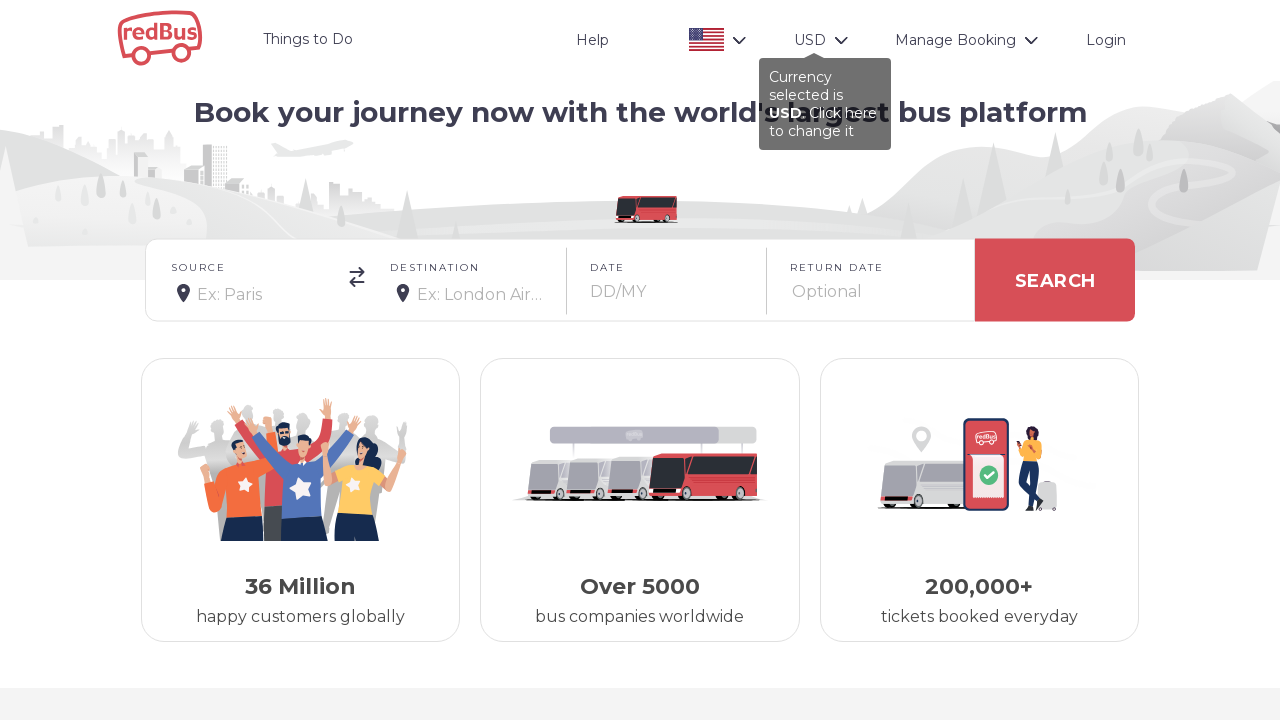

Waited for page to reach networkidle load state
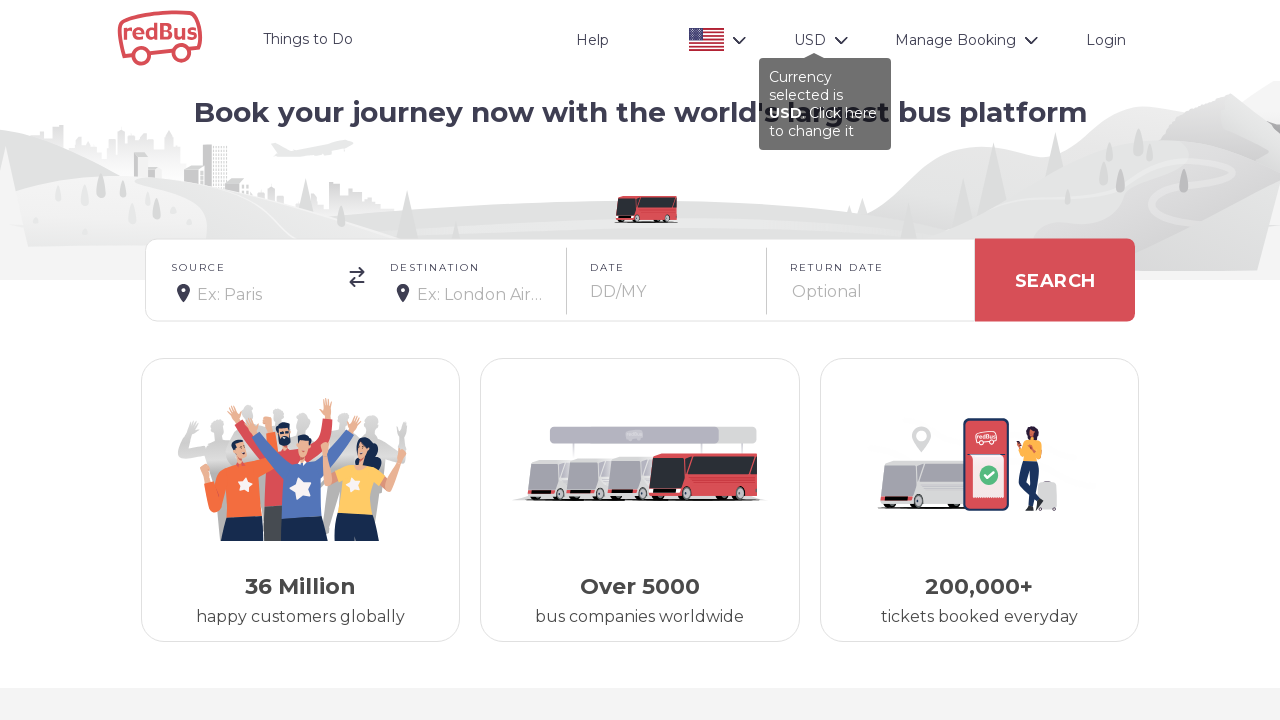

Executed JavaScript to set calendar date value to 15/03/2025 in onward_cal field
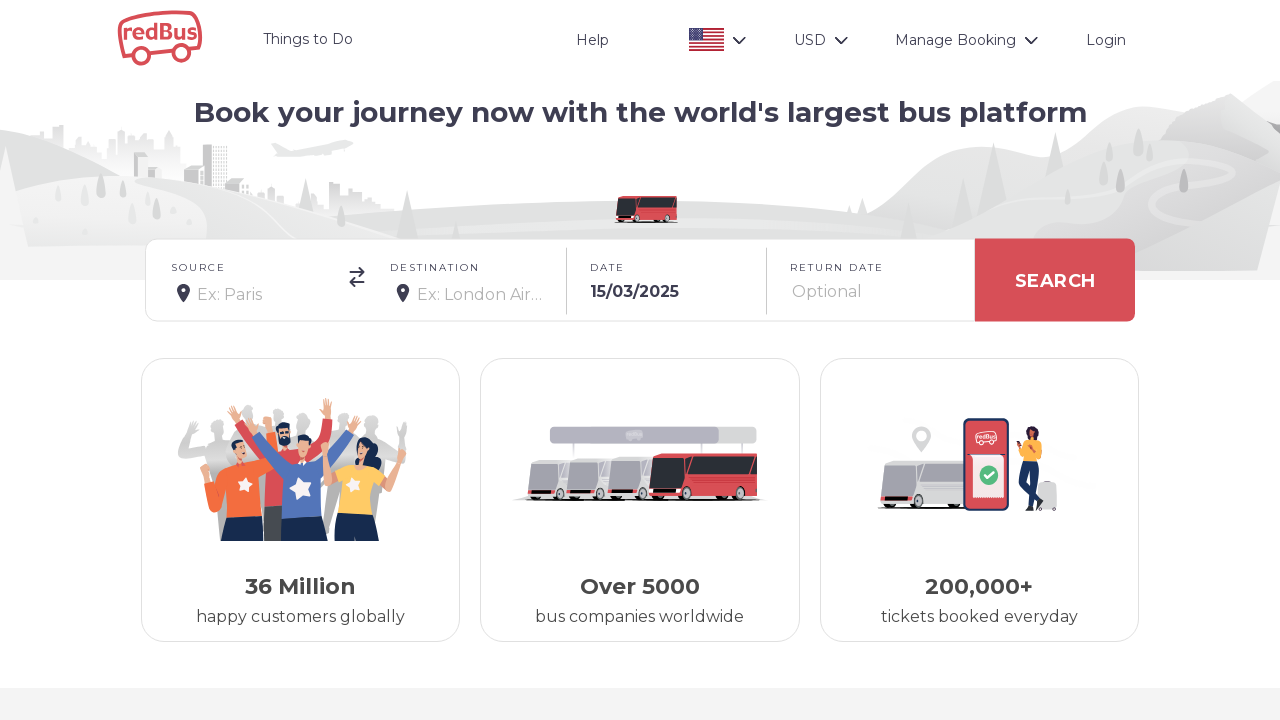

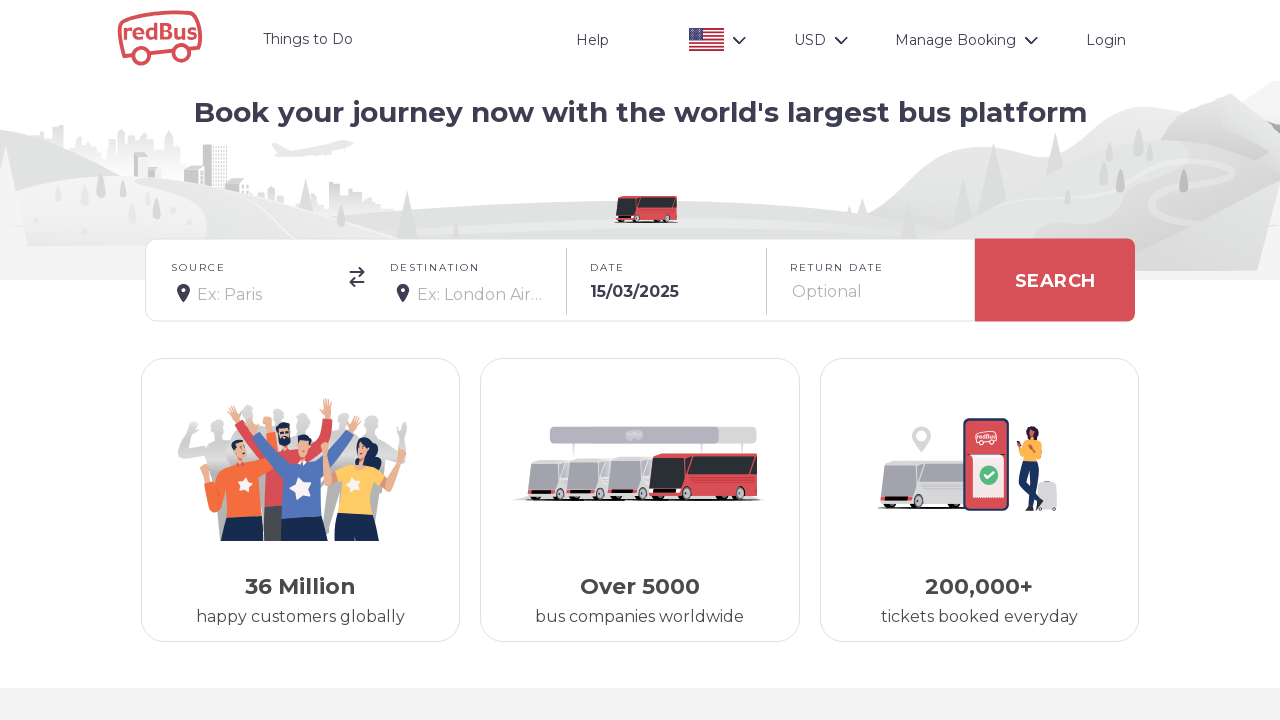